Tests multiple window functionality by clicking a link that opens a new window, then switches to the new window and verifies its title and URL.

Starting URL: https://the-internet.herokuapp.com/windows

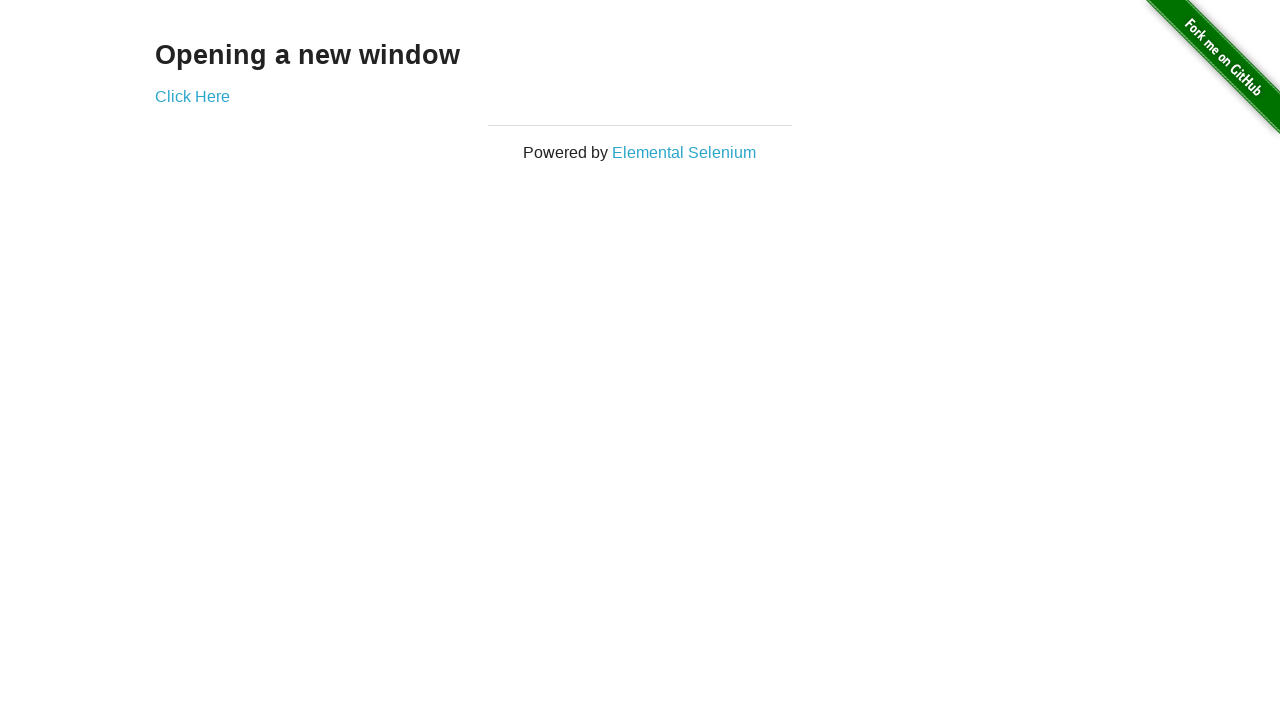

Verified initial page context has only one page
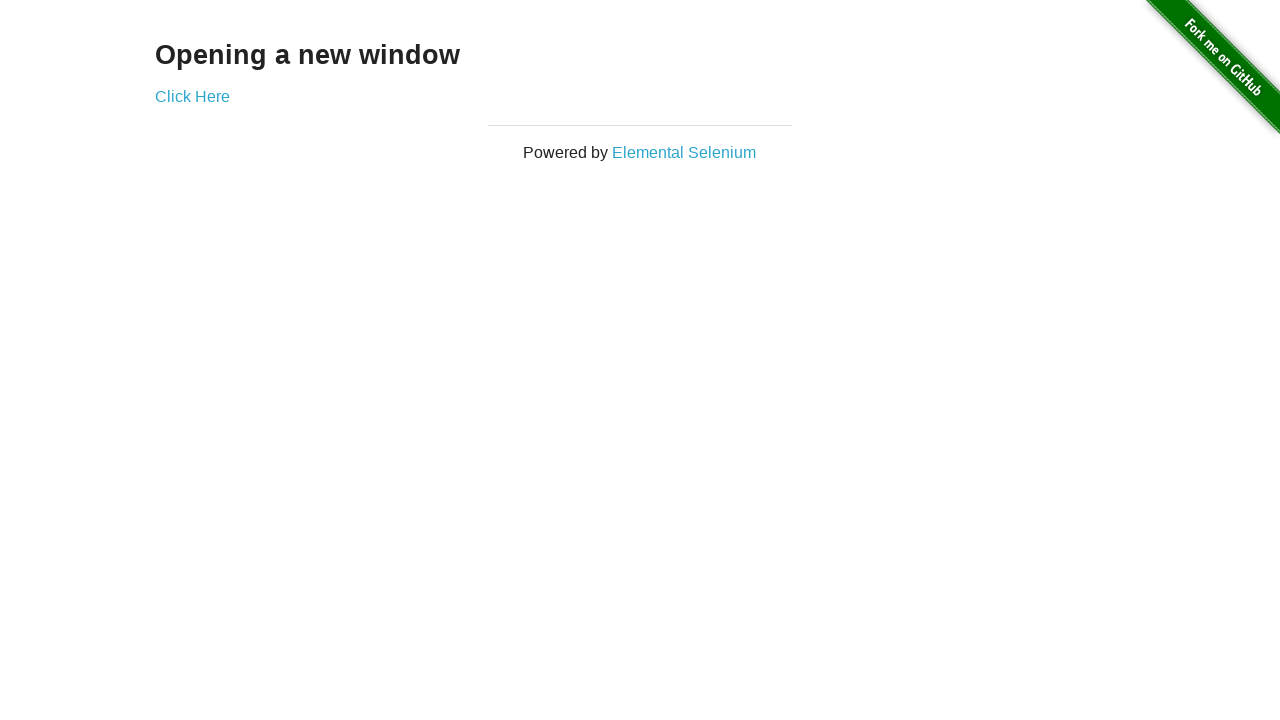

Clicked 'Click Here' link to open new window at (192, 96) on .example a
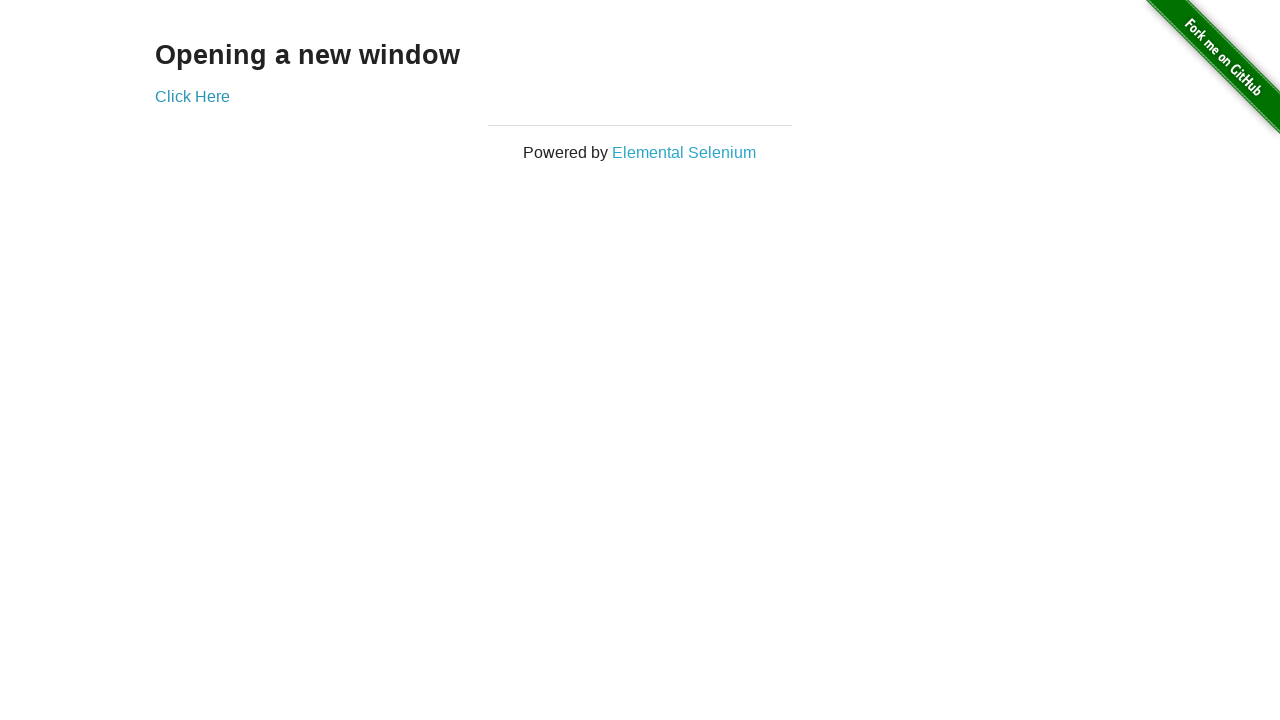

Retrieved new page object from context
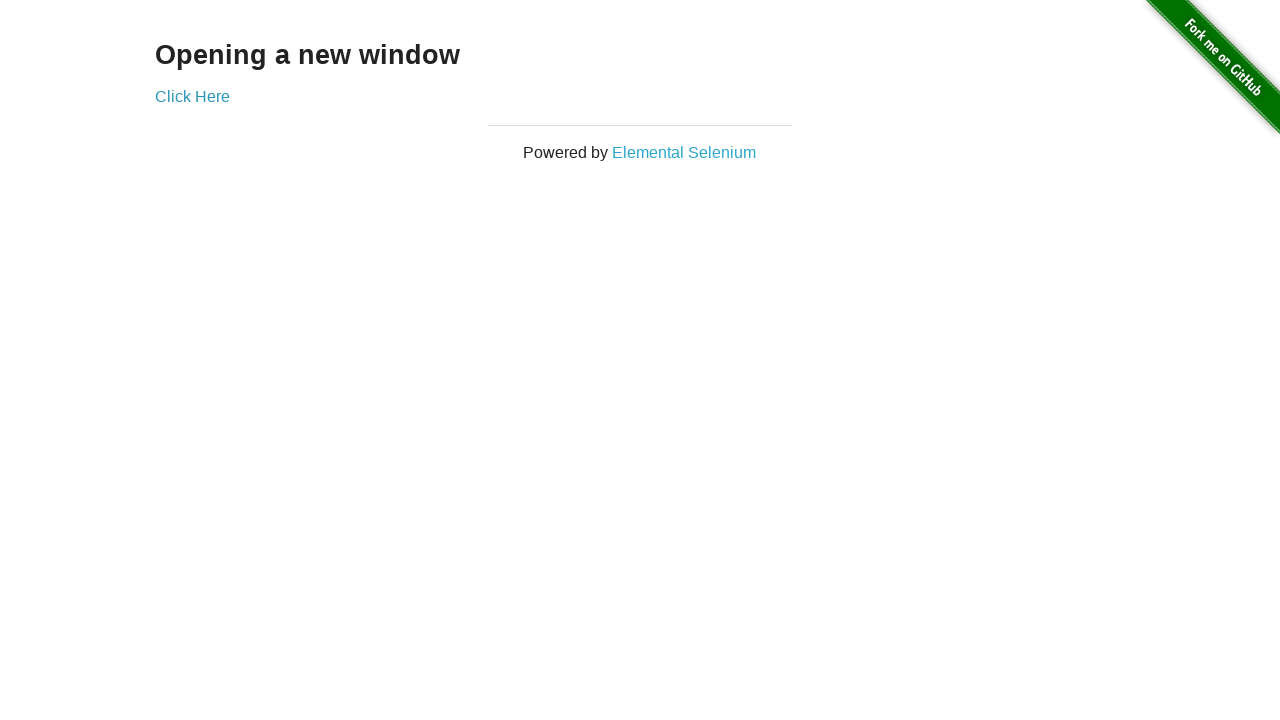

Waited for new page to fully load
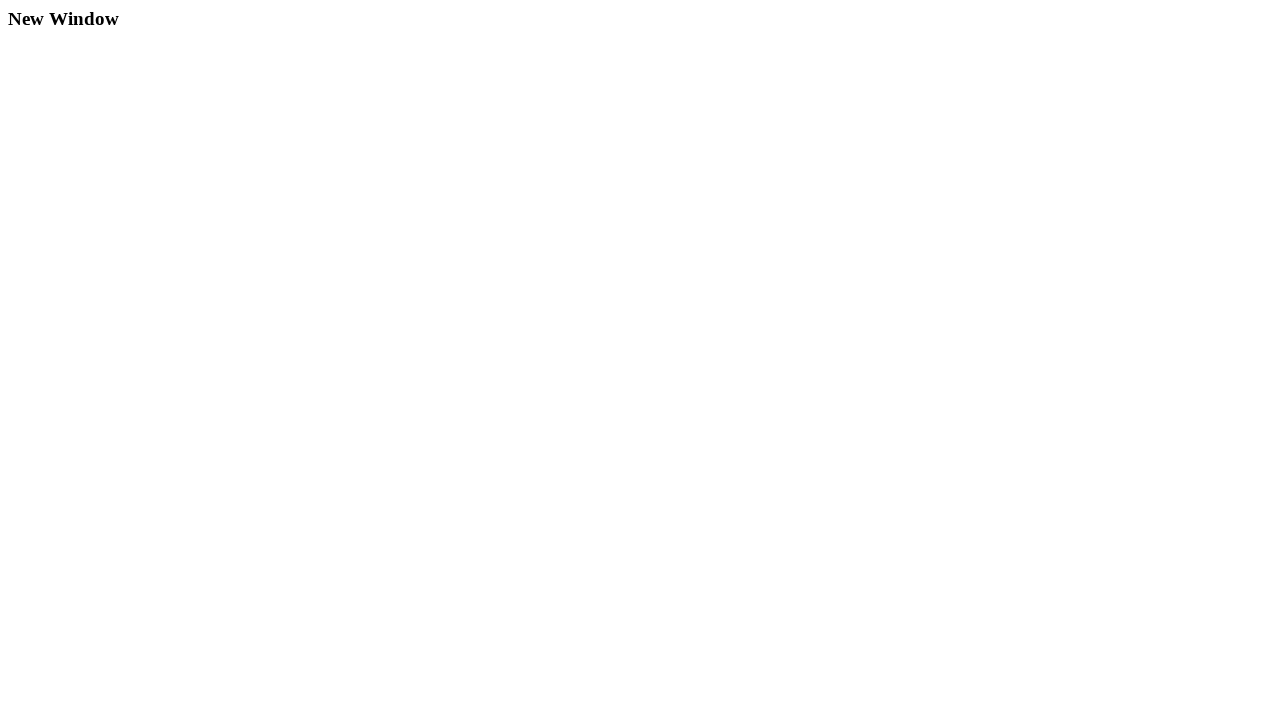

Verified context now has two pages
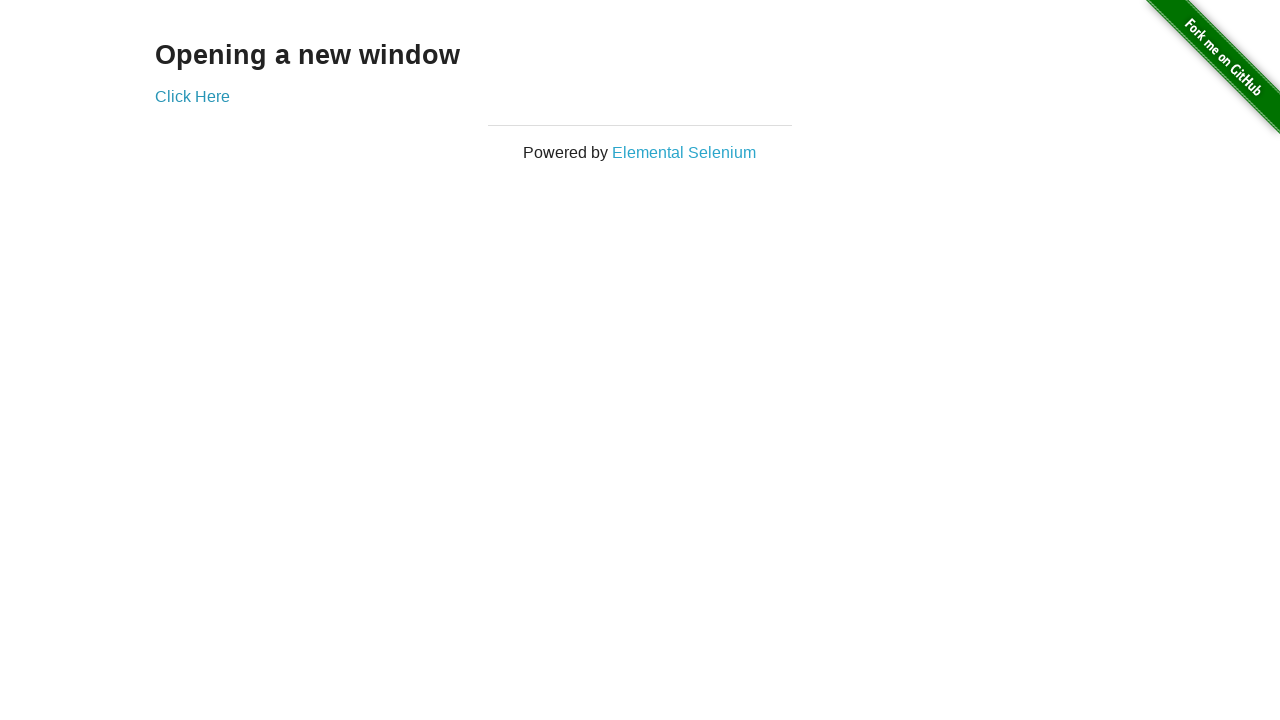

Verified original page title is 'The Internet'
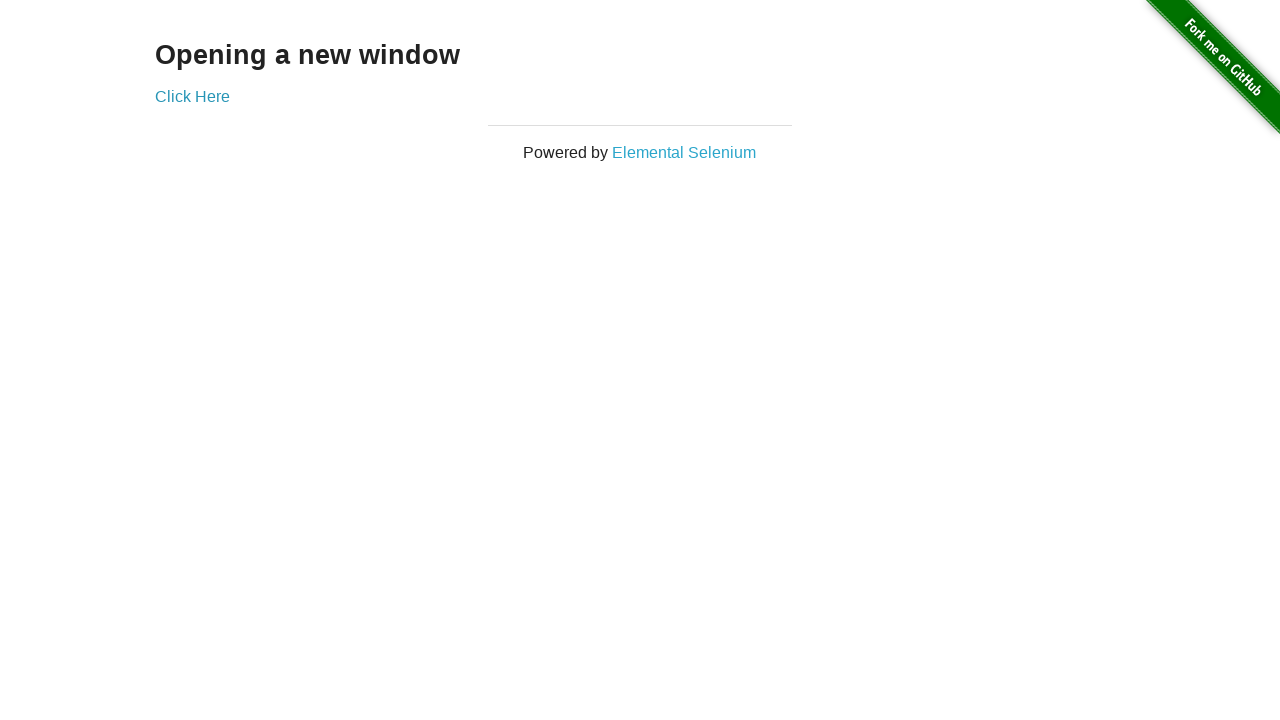

Verified original page URL is 'https://the-internet.herokuapp.com/windows'
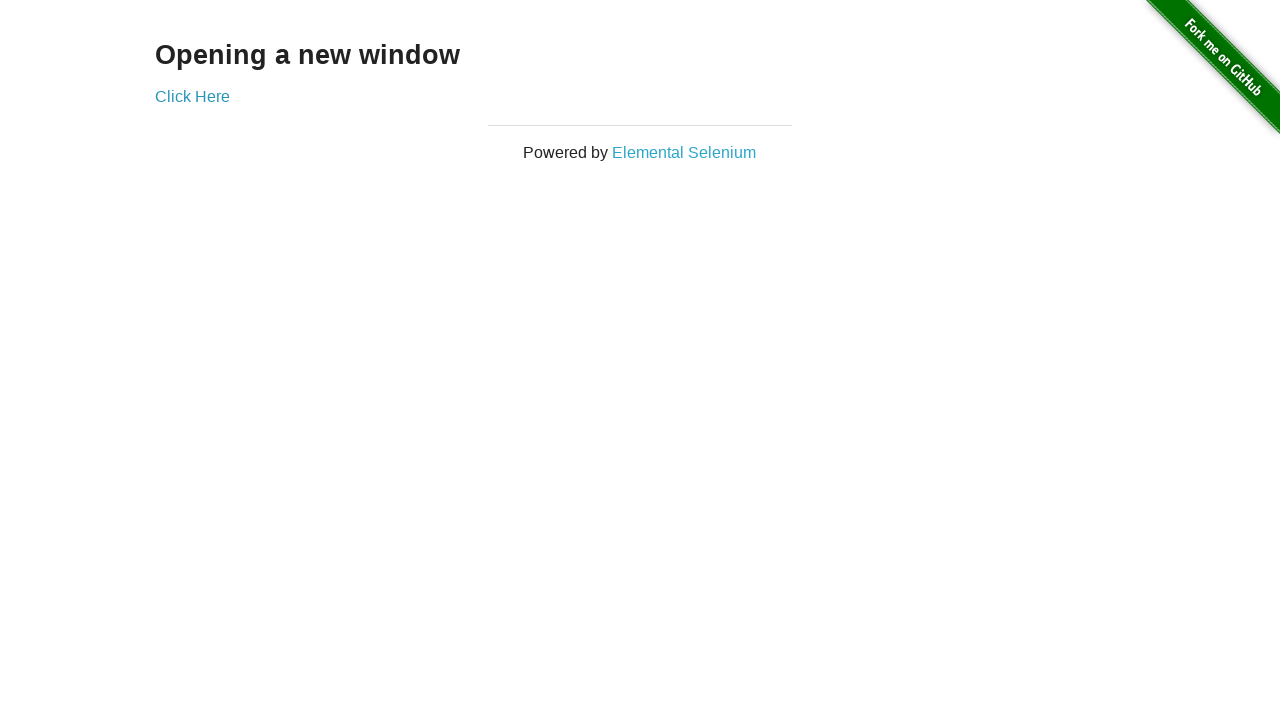

Verified new page title is 'New Window'
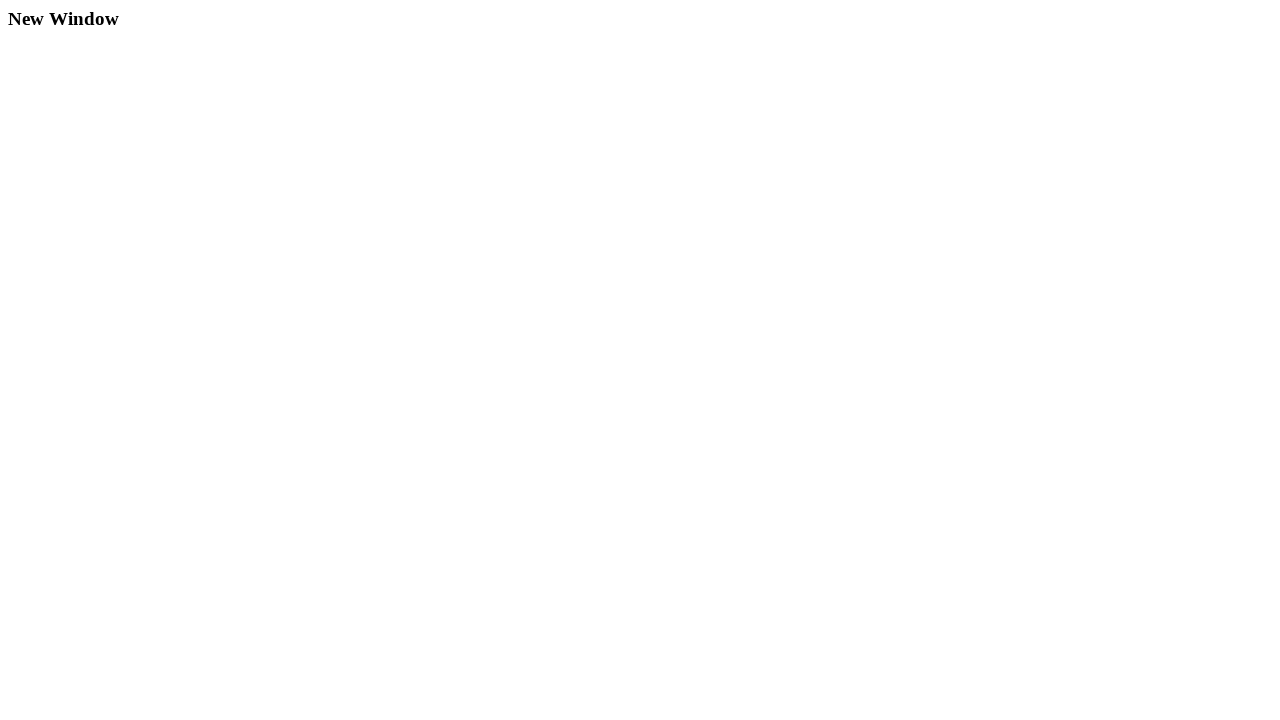

Verified new page URL is 'https://the-internet.herokuapp.com/windows/new'
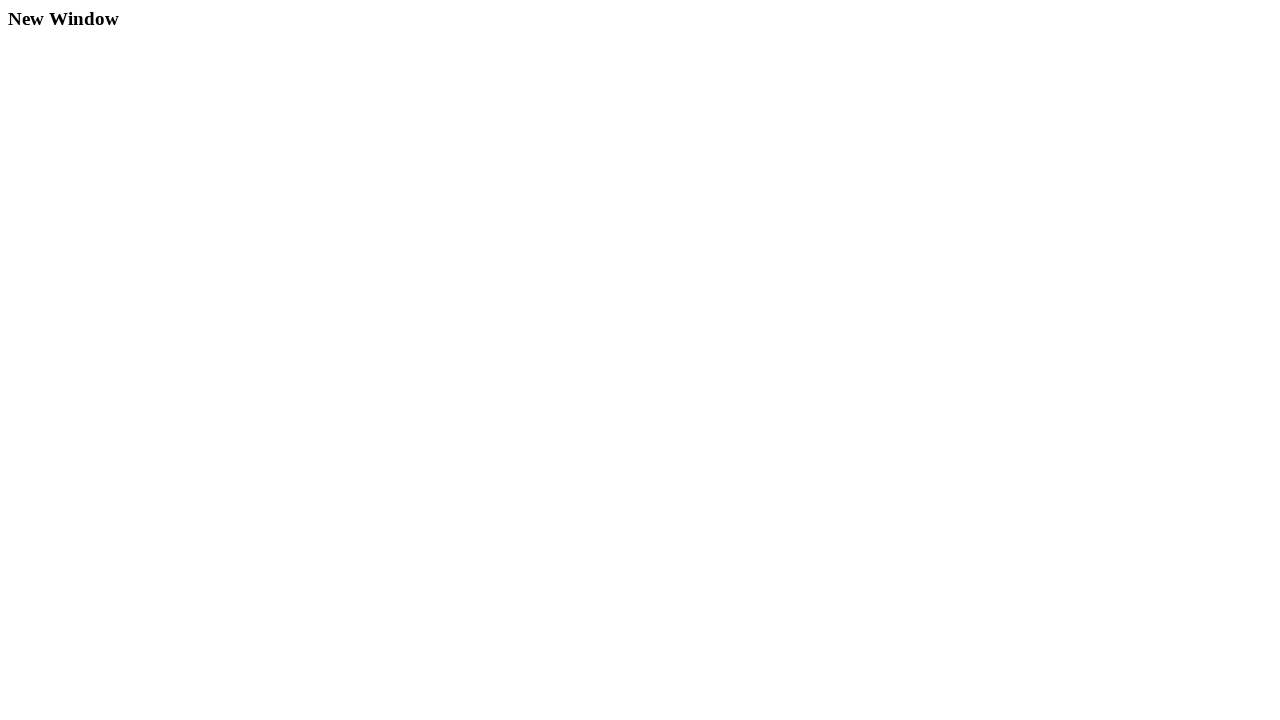

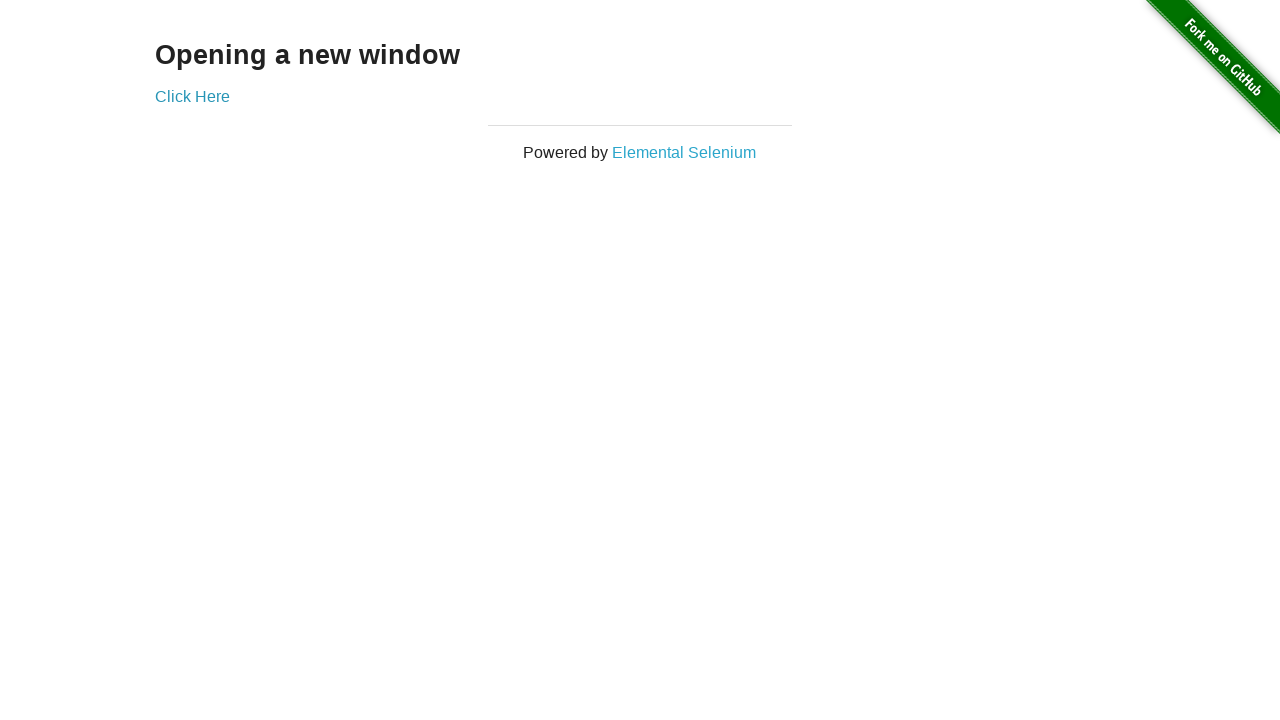